Tests GitHub's advanced search form by filling in search term, repository owner, date filter, and language selection, then submitting the form and waiting for results.

Starting URL: https://github.com/search/advanced

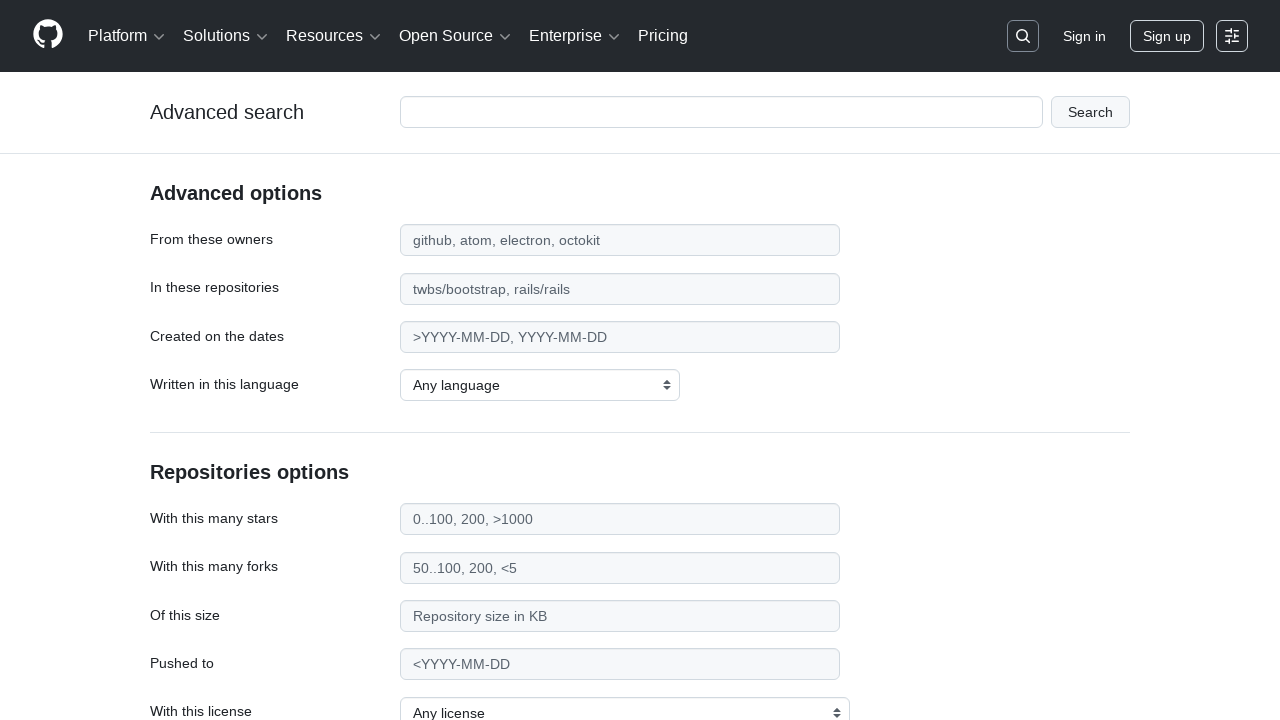

Filled search term field with 'playwright-automation' on #adv_code_search input.js-advanced-search-input
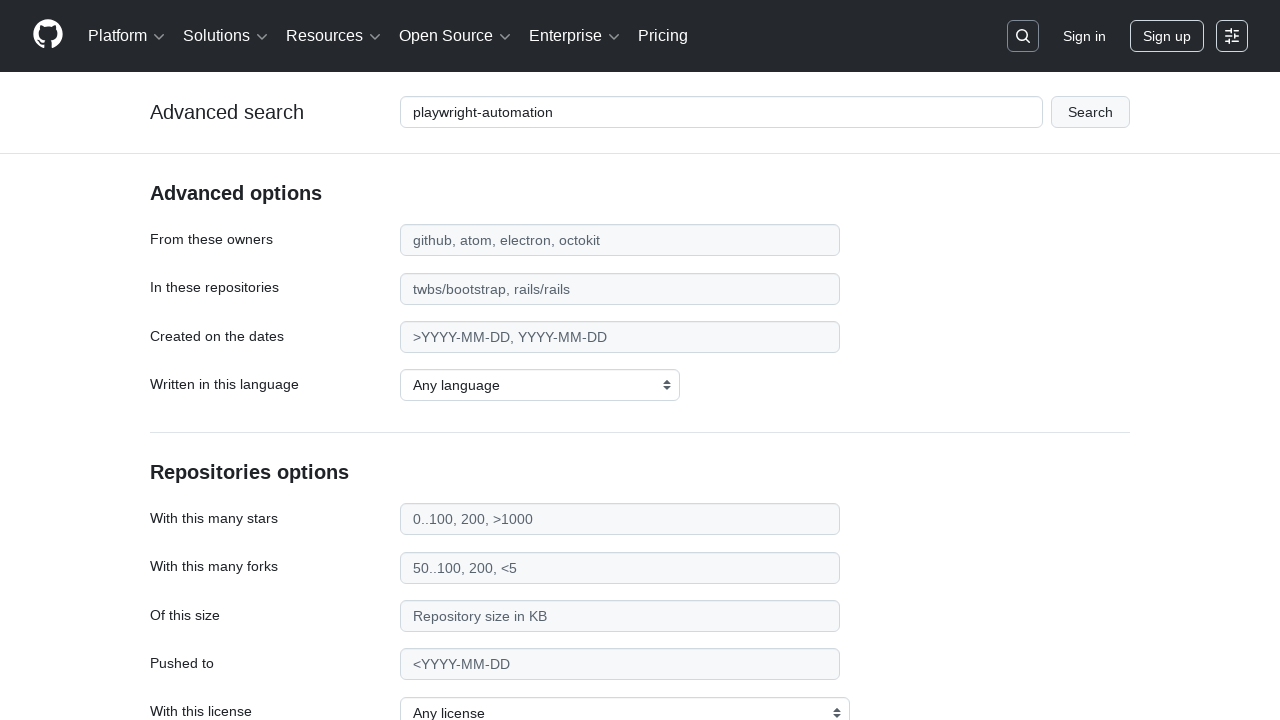

Filled repository owner field with 'microsoft' on #search_from
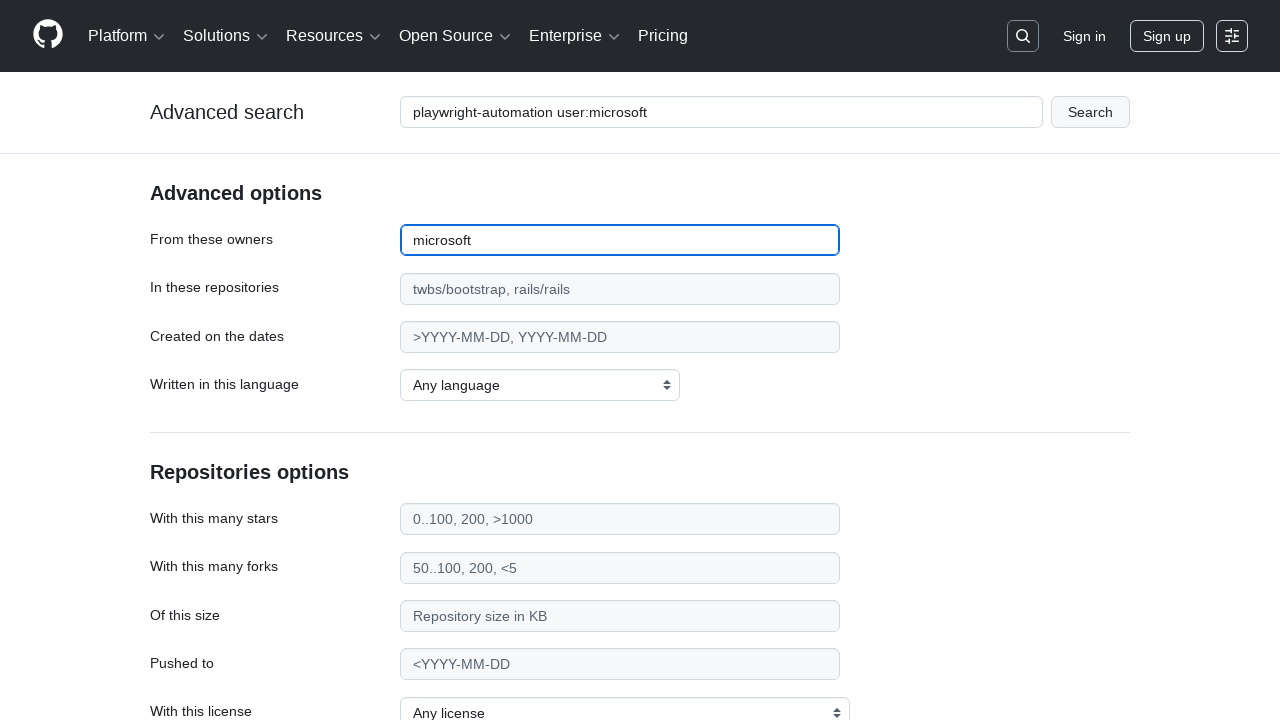

Filled date filter field with '>2020' on #search_date
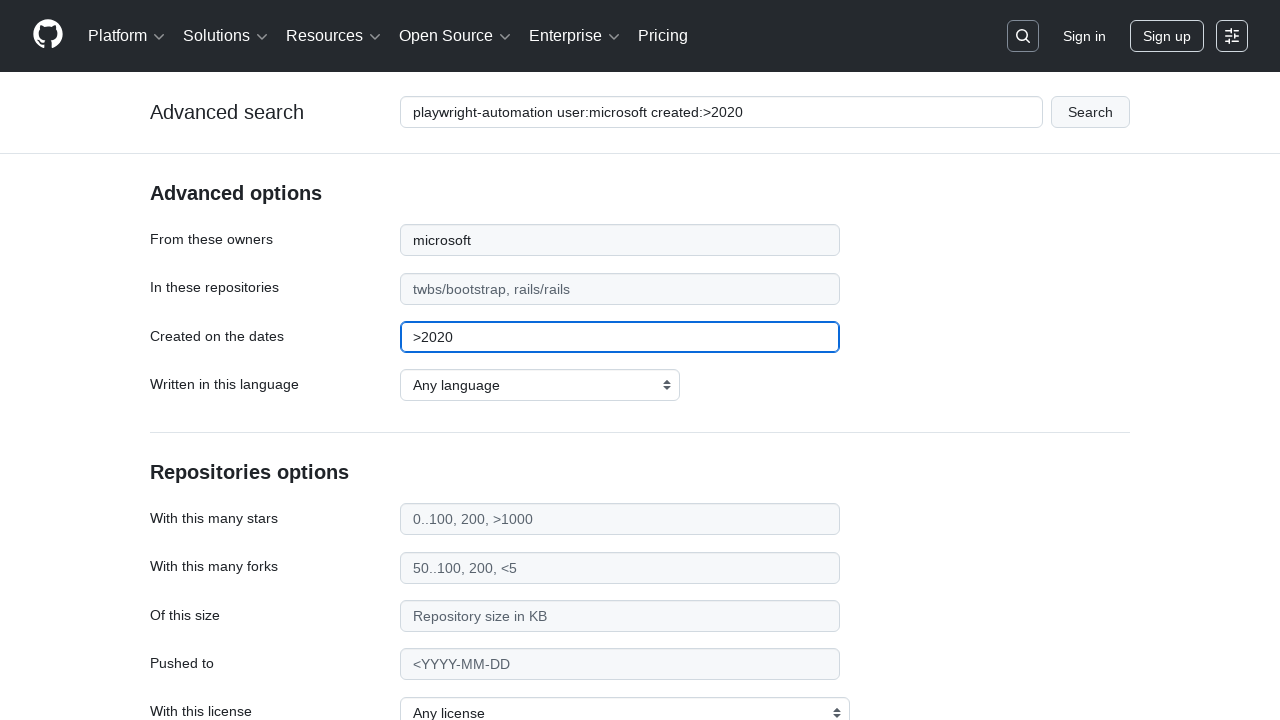

Selected JavaScript as the language filter on select#search_language
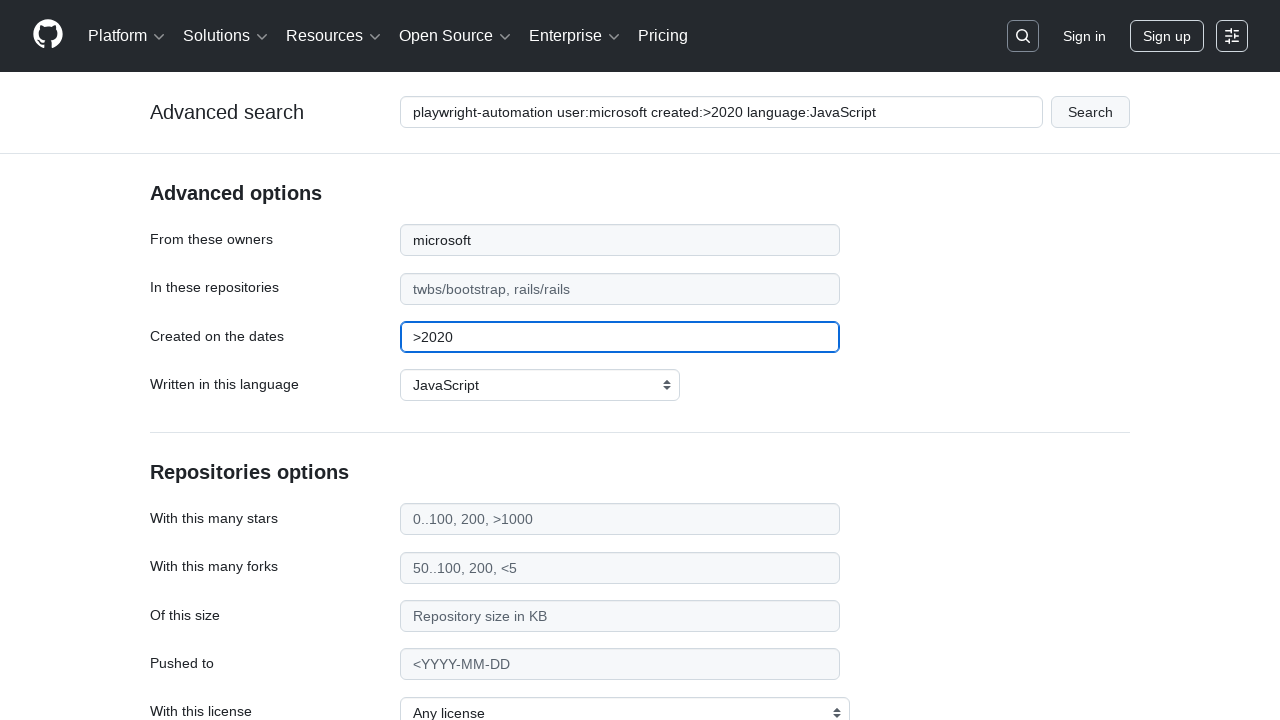

Clicked submit button to search GitHub advanced search at (1090, 112) on #adv_code_search button[type="submit"]
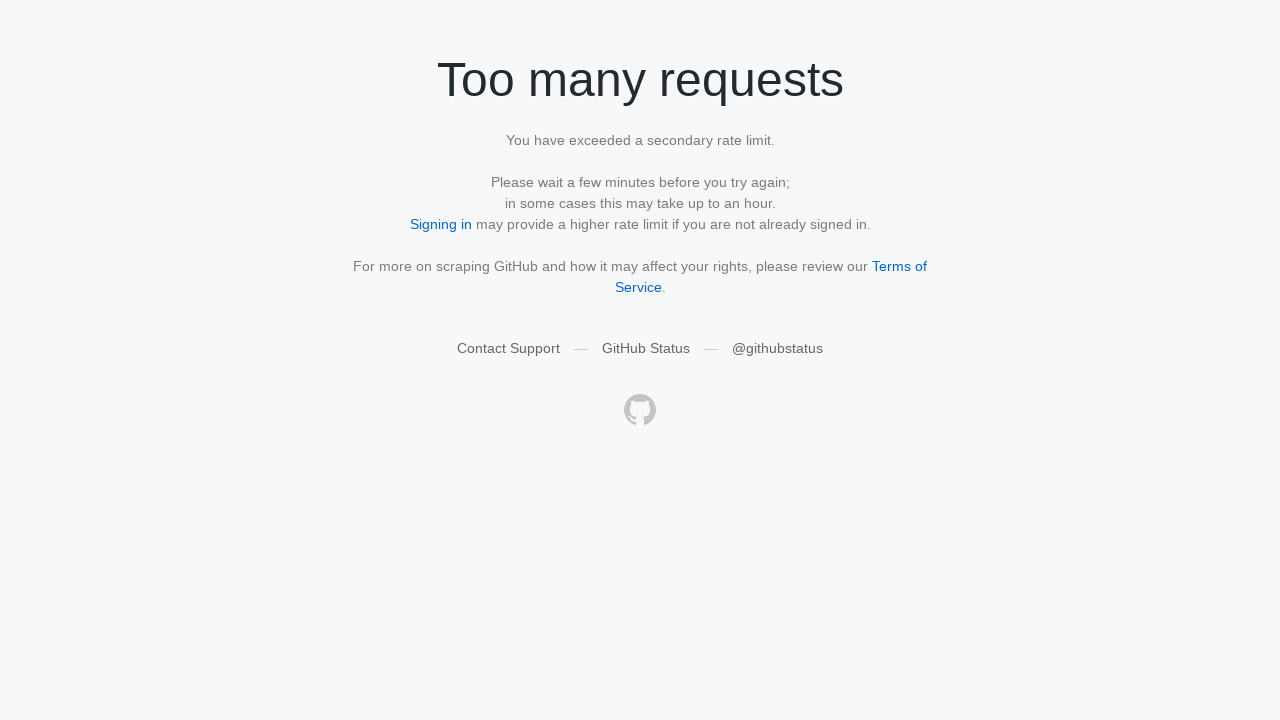

Search results page loaded successfully
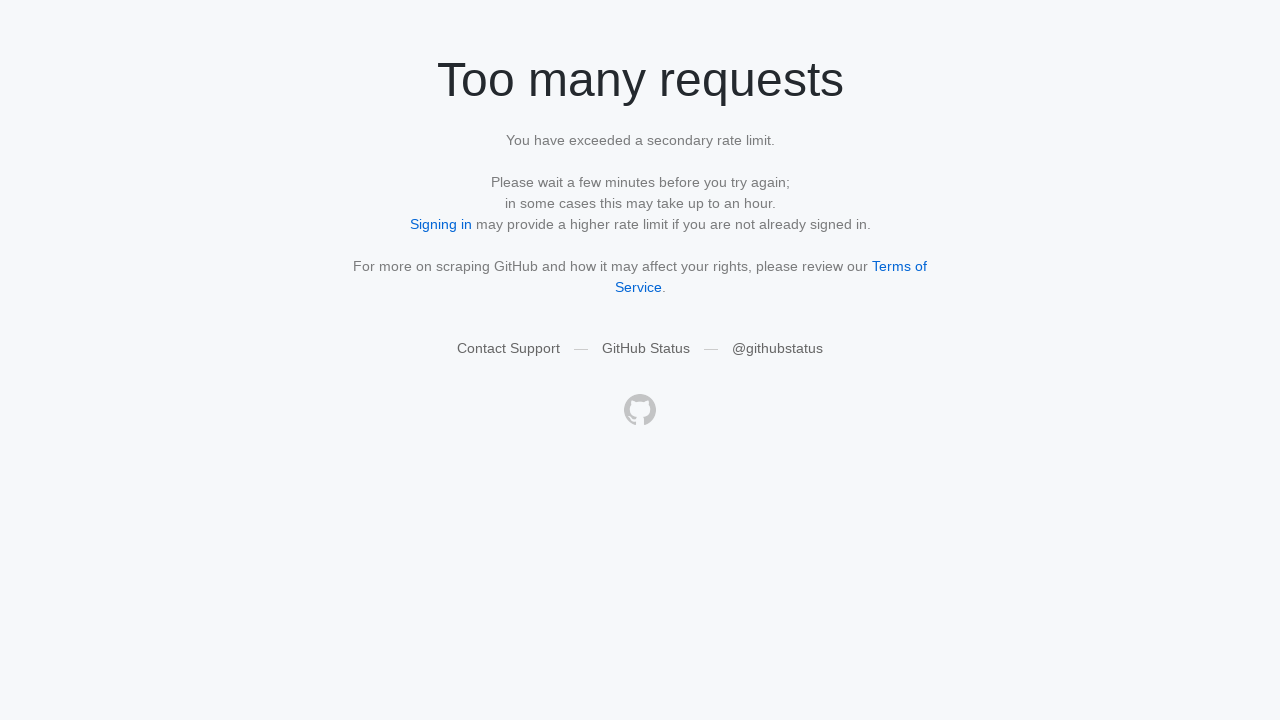

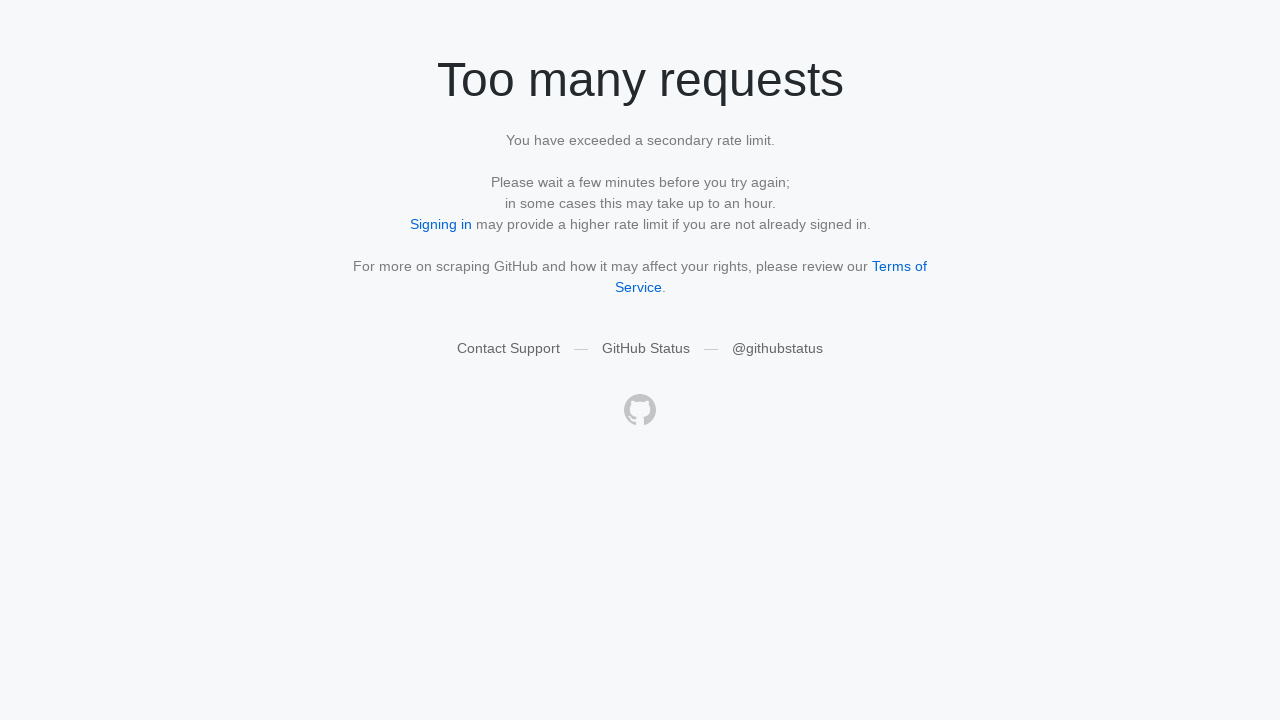